Tests right-click context menu functionality by navigating to the context menu page and performing a right-click action.

Starting URL: https://the-internet.herokuapp.com/

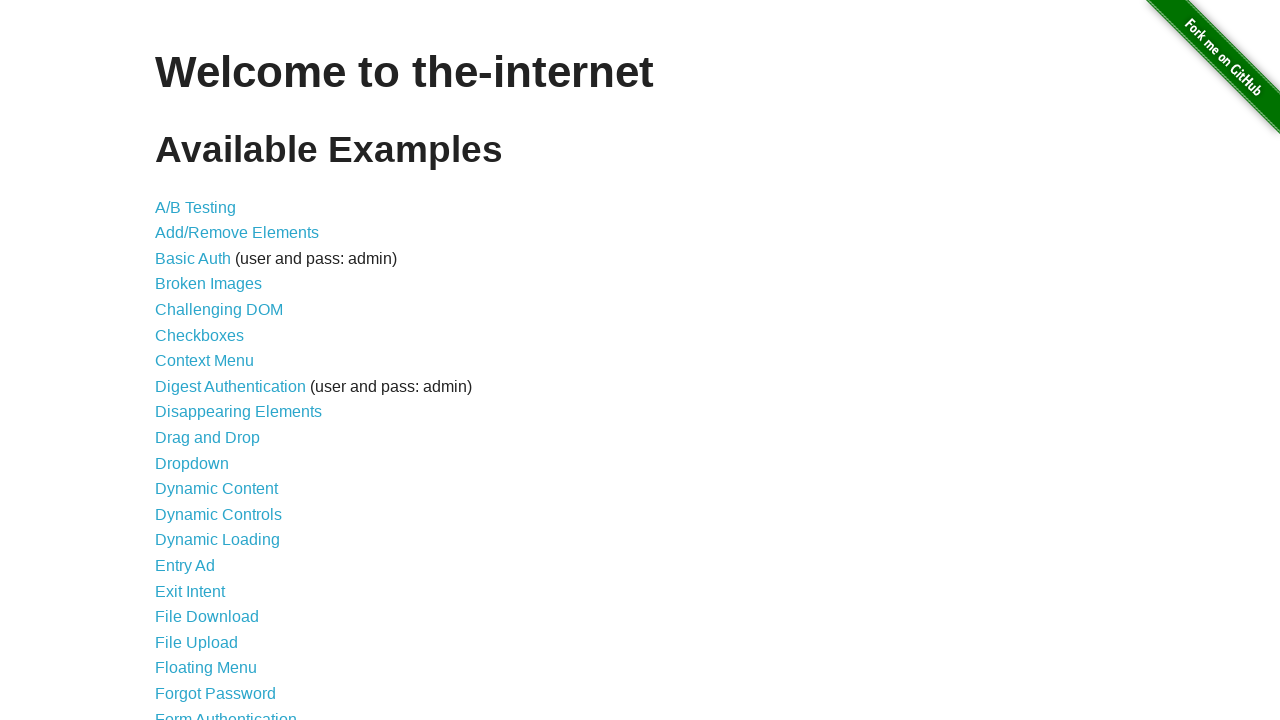

Clicked on Context Menu link at (204, 361) on xpath=//a[@href='/context_menu']
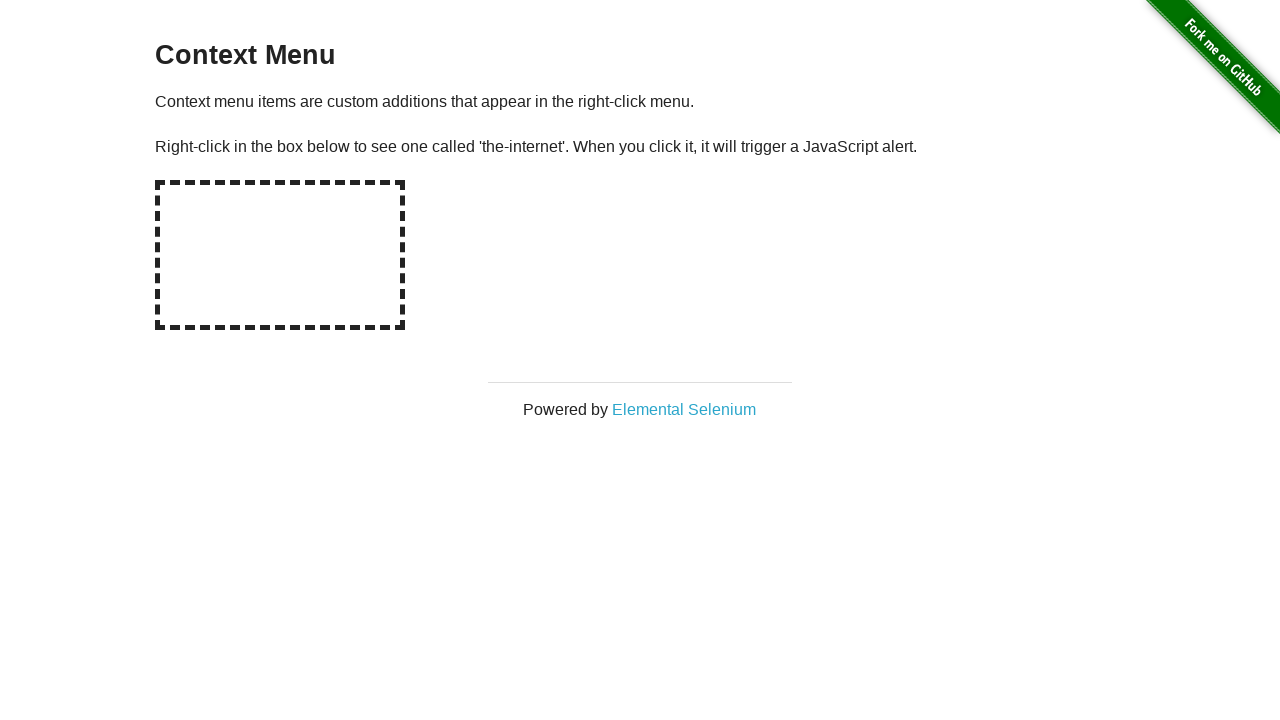

Right-clicked on the hot spot area at (280, 255) on //div[@id='hot-spot']
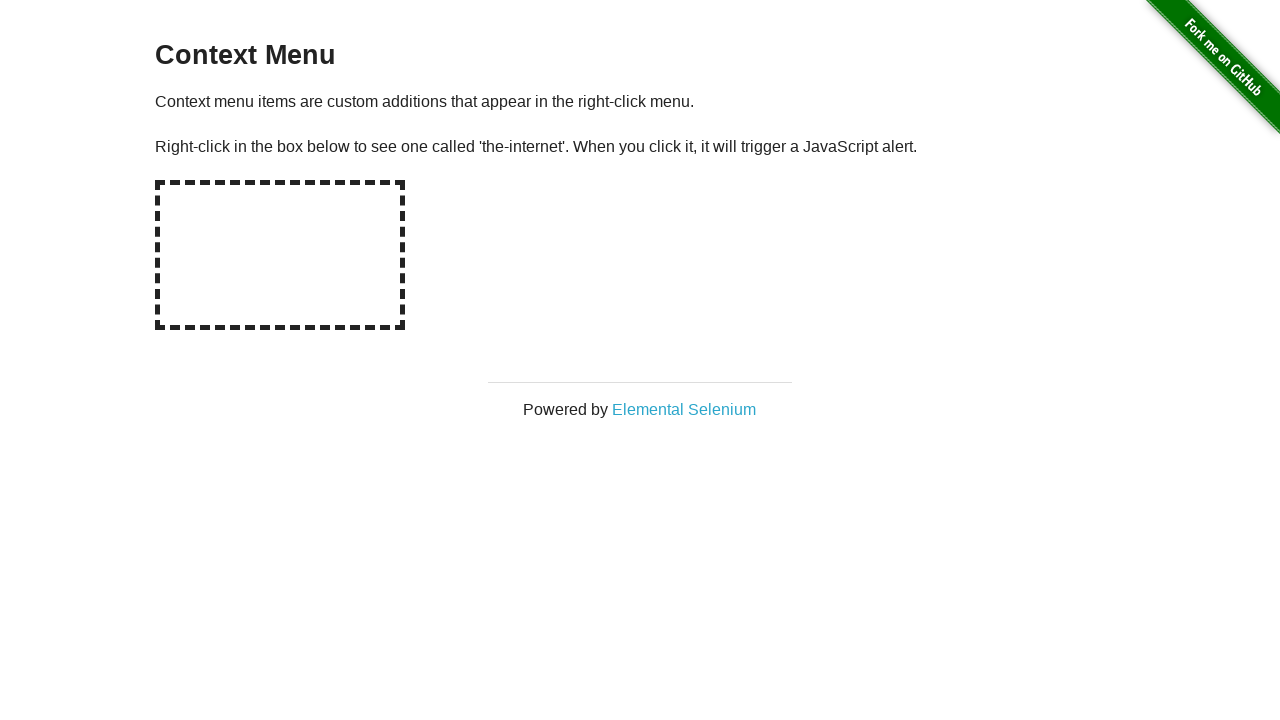

Accepted the context menu alert dialog
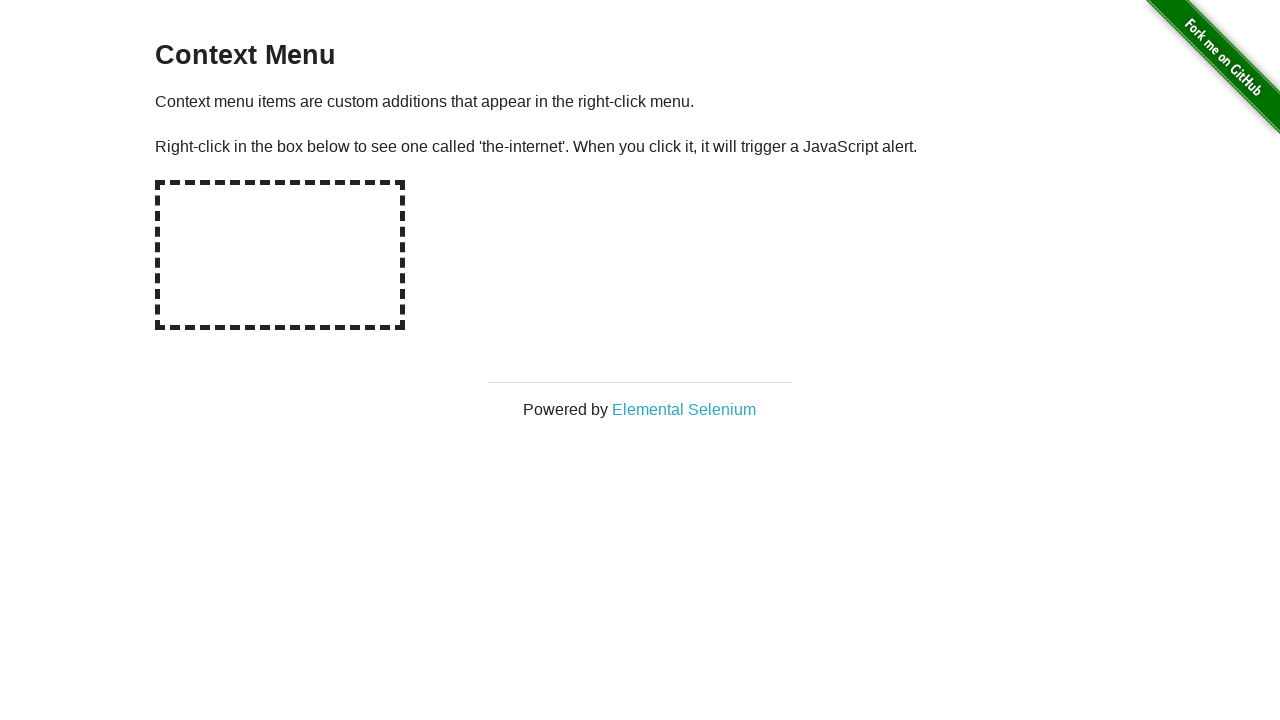

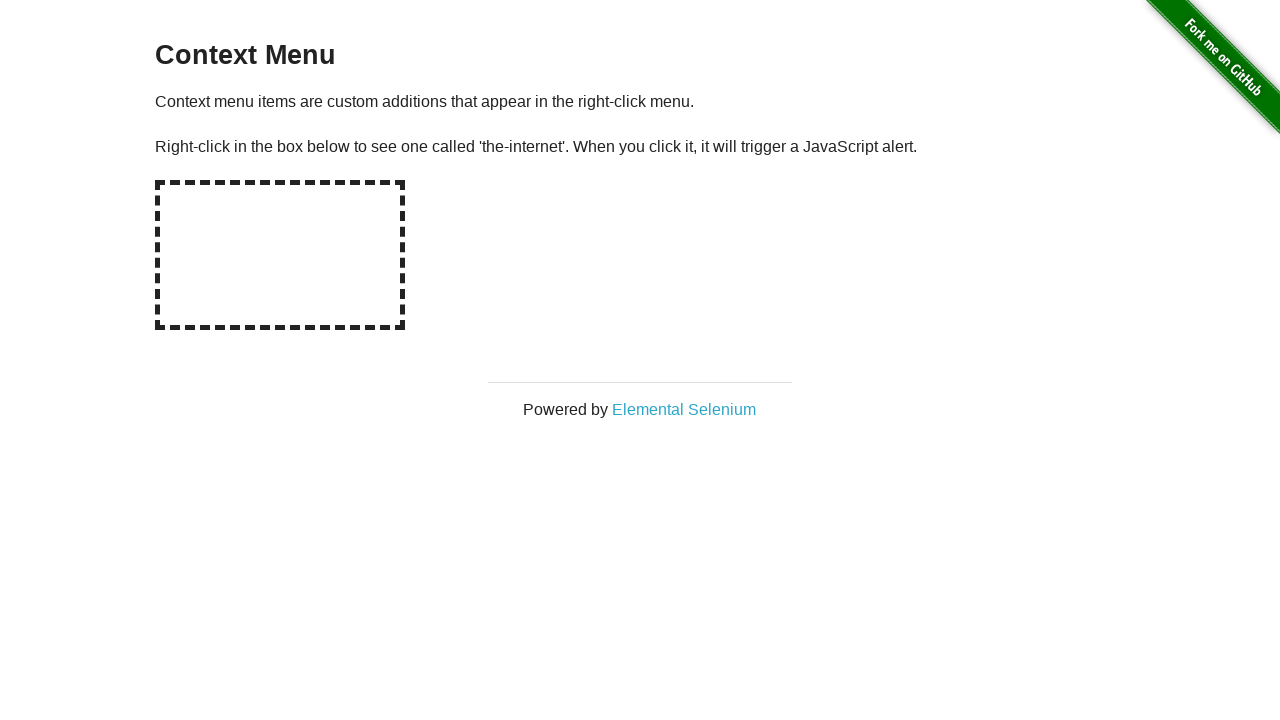